Tests browser window handling by opening a new tab and switching between windows

Starting URL: https://demoqa.com/browser-windows

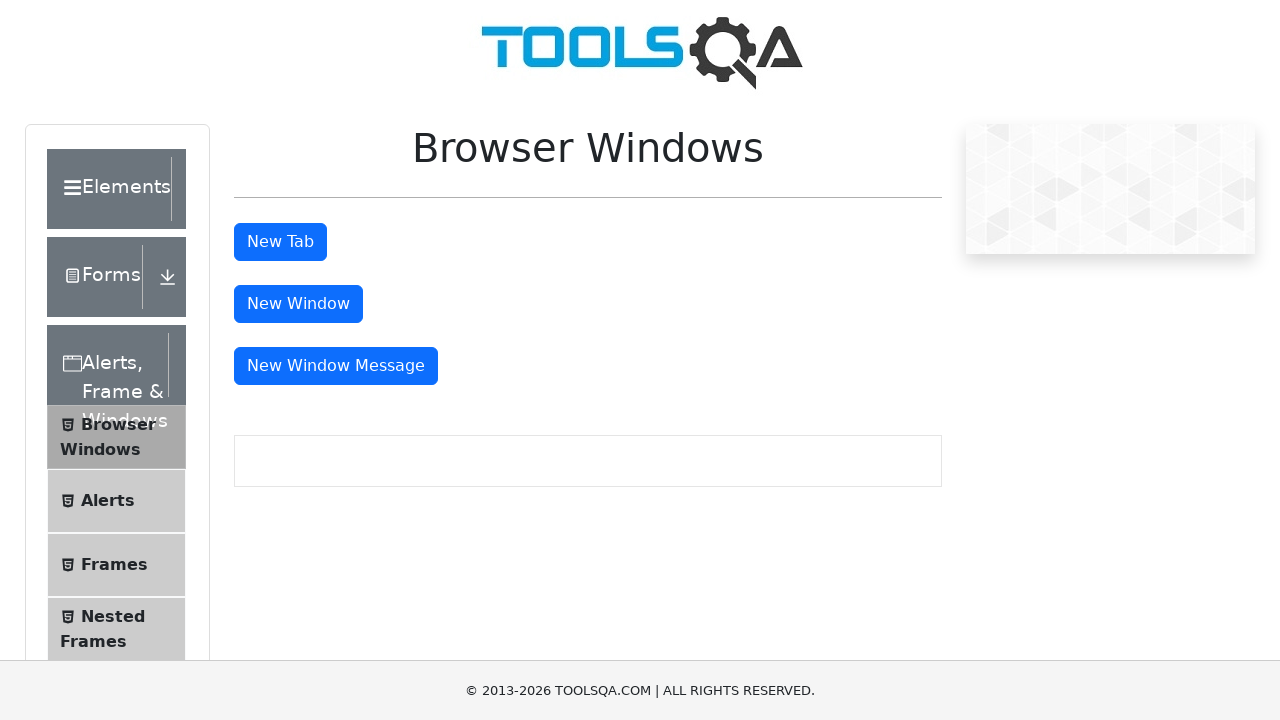

Clicked button to open new tab at (280, 242) on button#tabButton
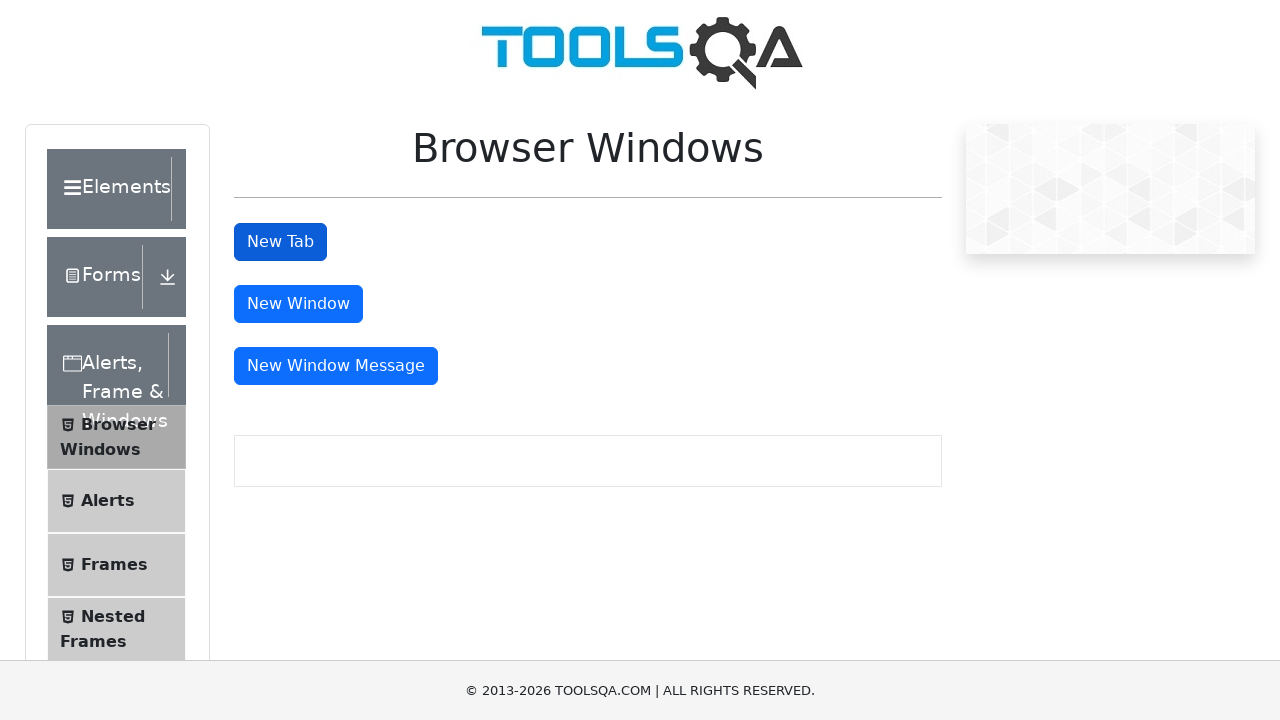

Retrieved all open pages/tabs from context
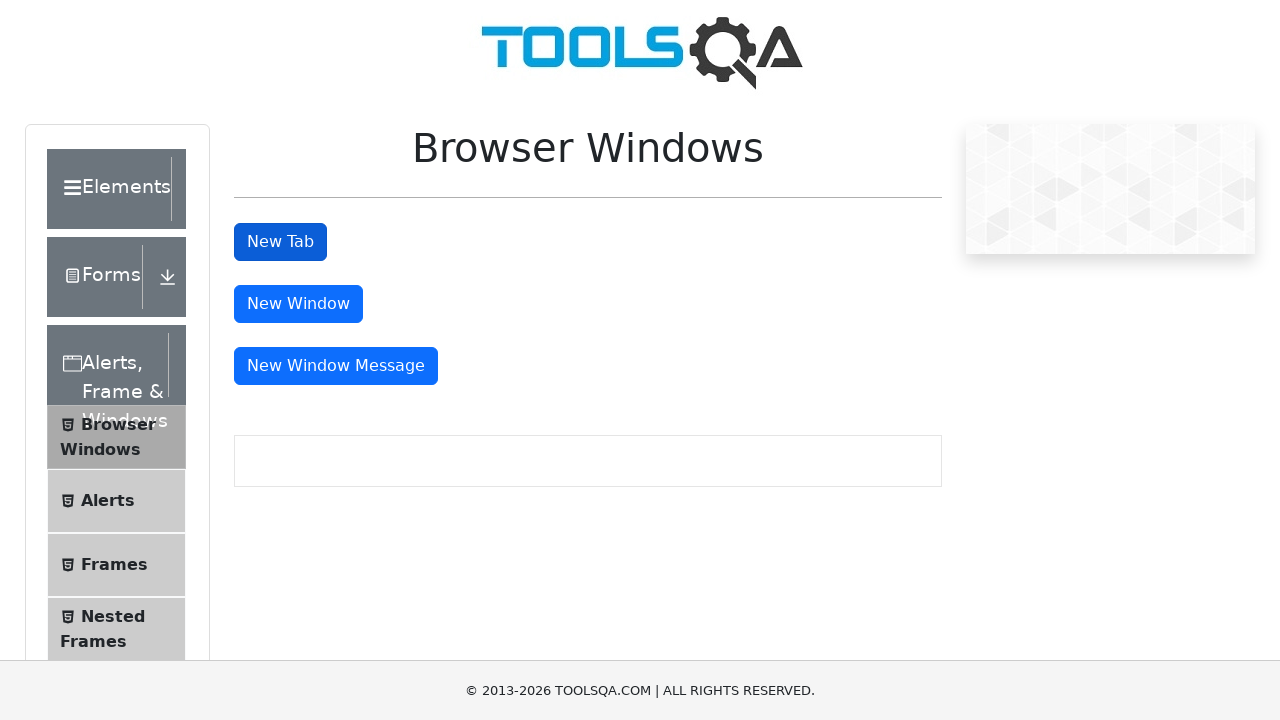

Verified multiple tabs are open
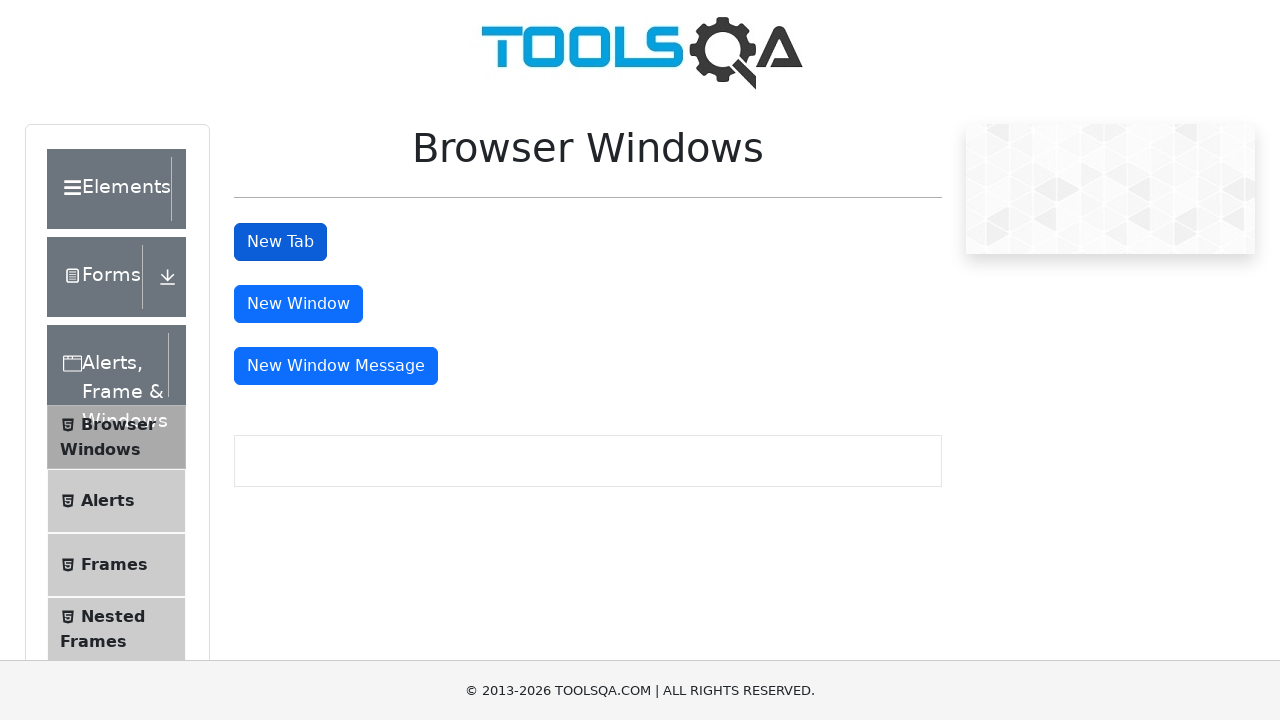

Retrieved parent window (first tab)
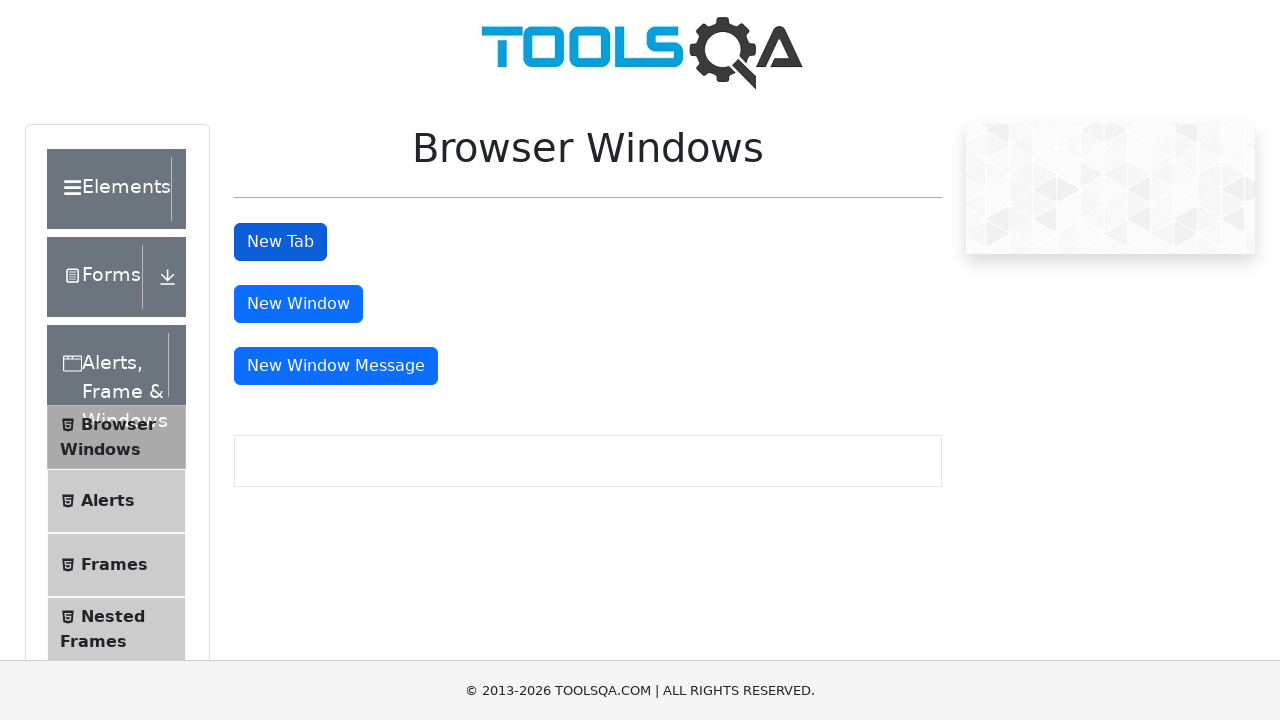

Switched focus back to parent window
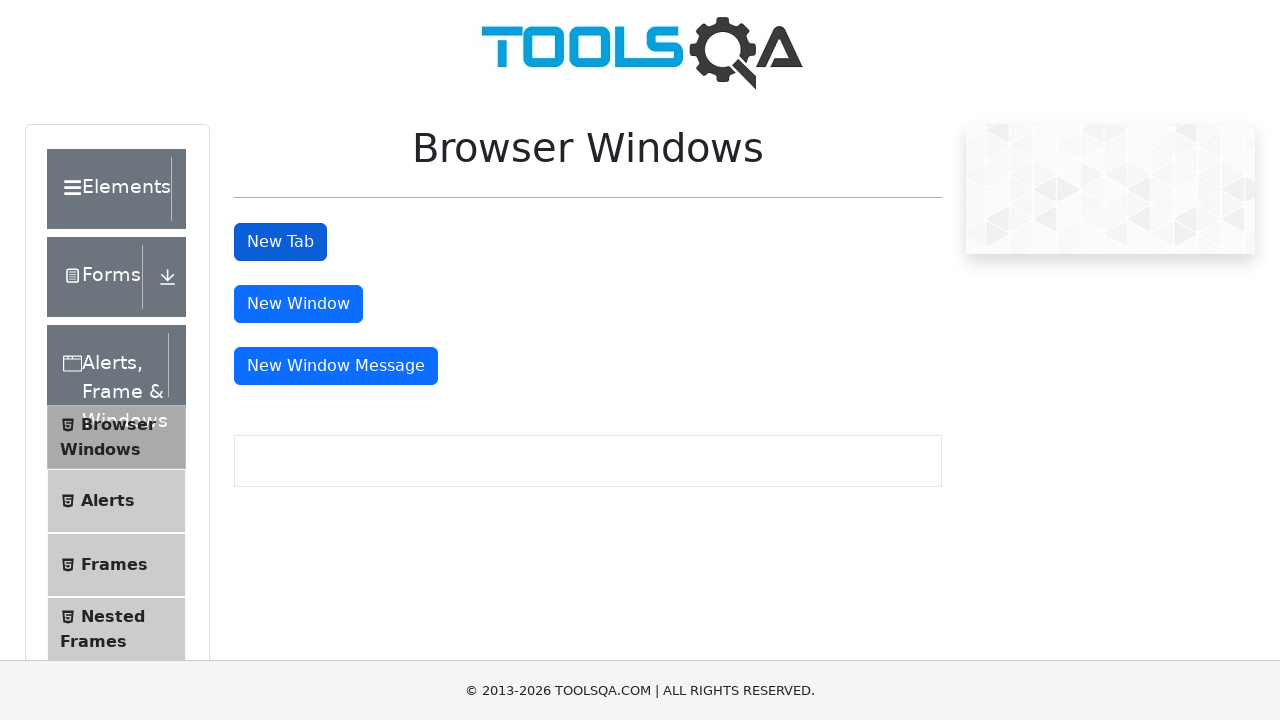

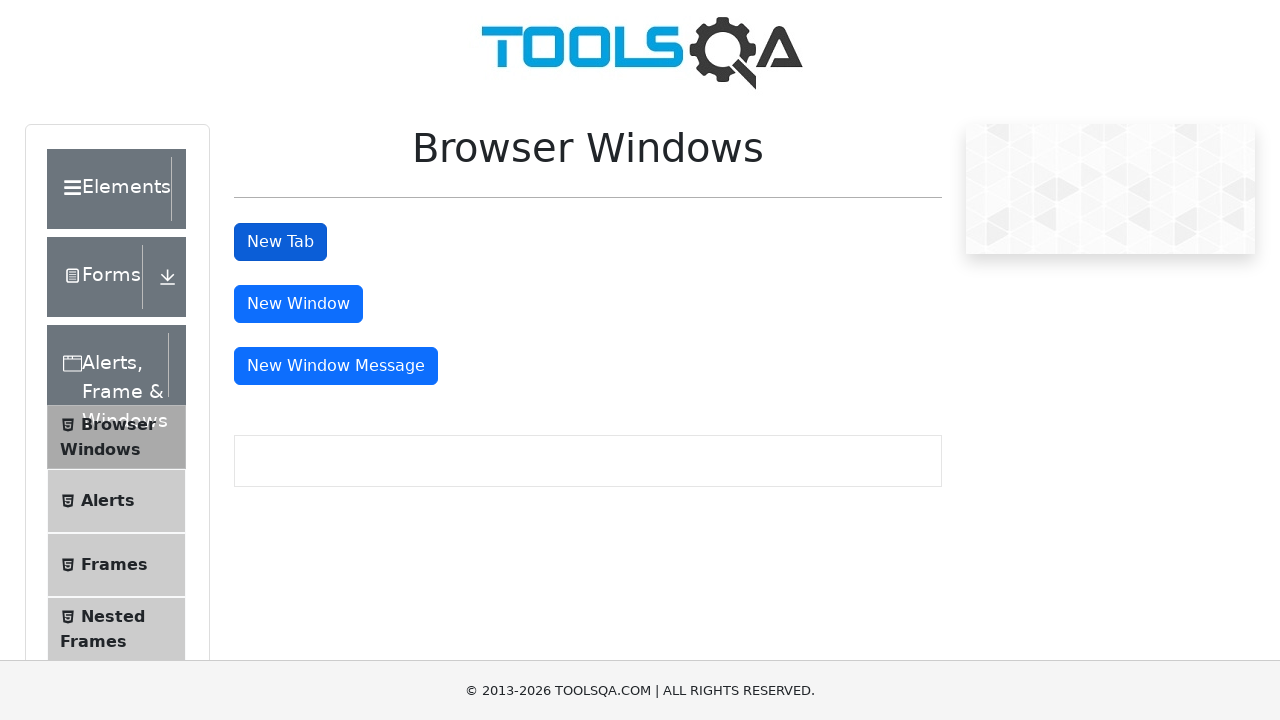